Tests handling of JavaScript prompt alerts by clicking the prompt button, entering text, accepting, and verifying the entered text appears in the result

Starting URL: https://the-internet.herokuapp.com/javascript_alerts

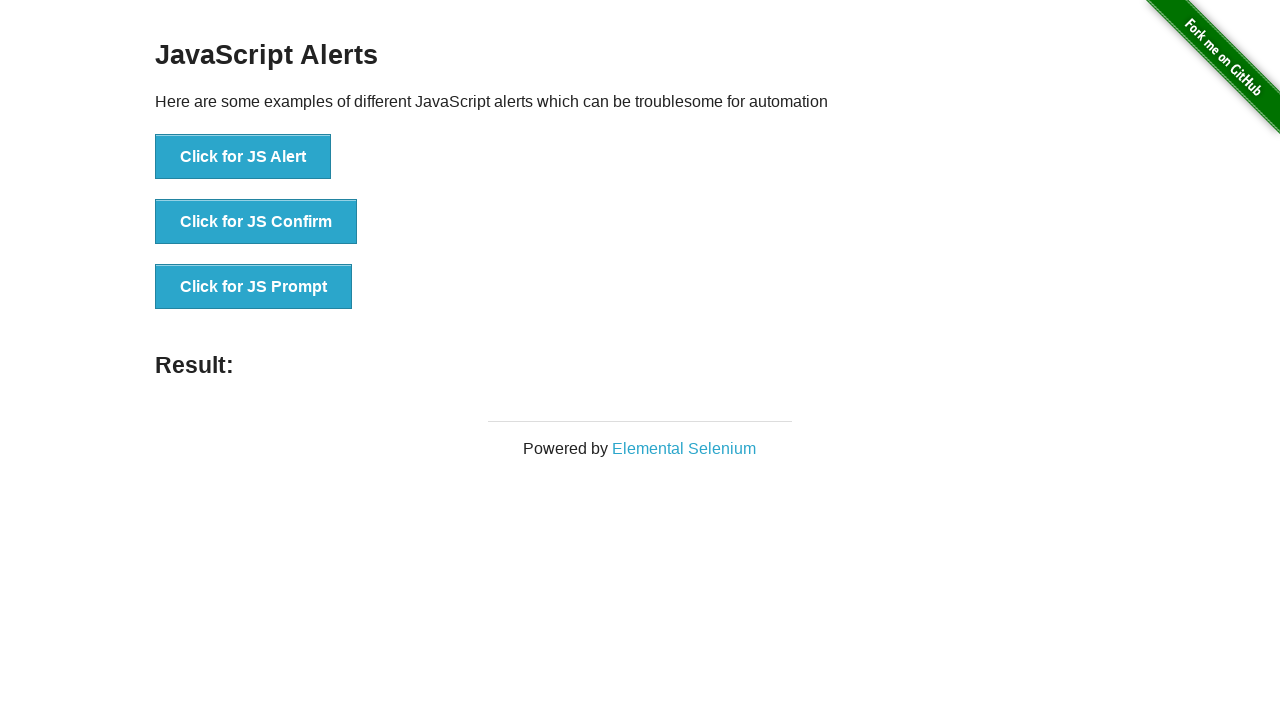

Set up dialog handler to accept prompt with input text
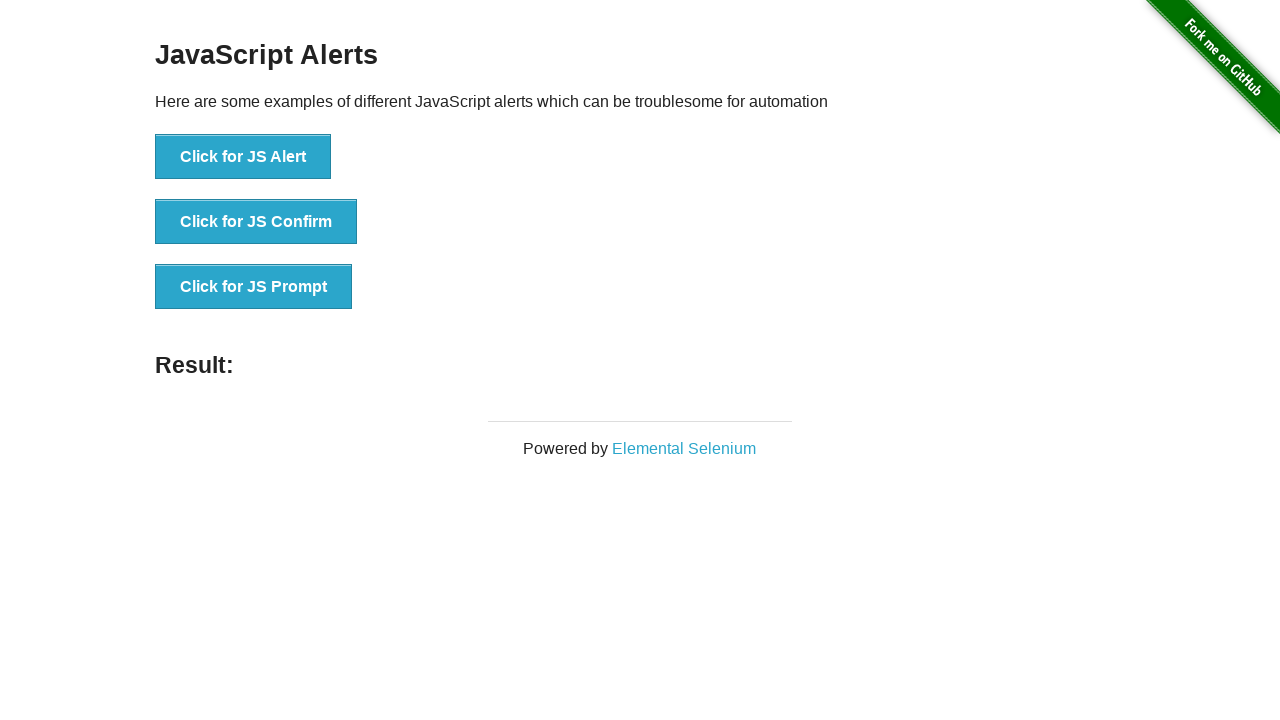

Clicked the JavaScript prompt button at (254, 287) on xpath=//*[@id='content']/div/ul/li[3]/button
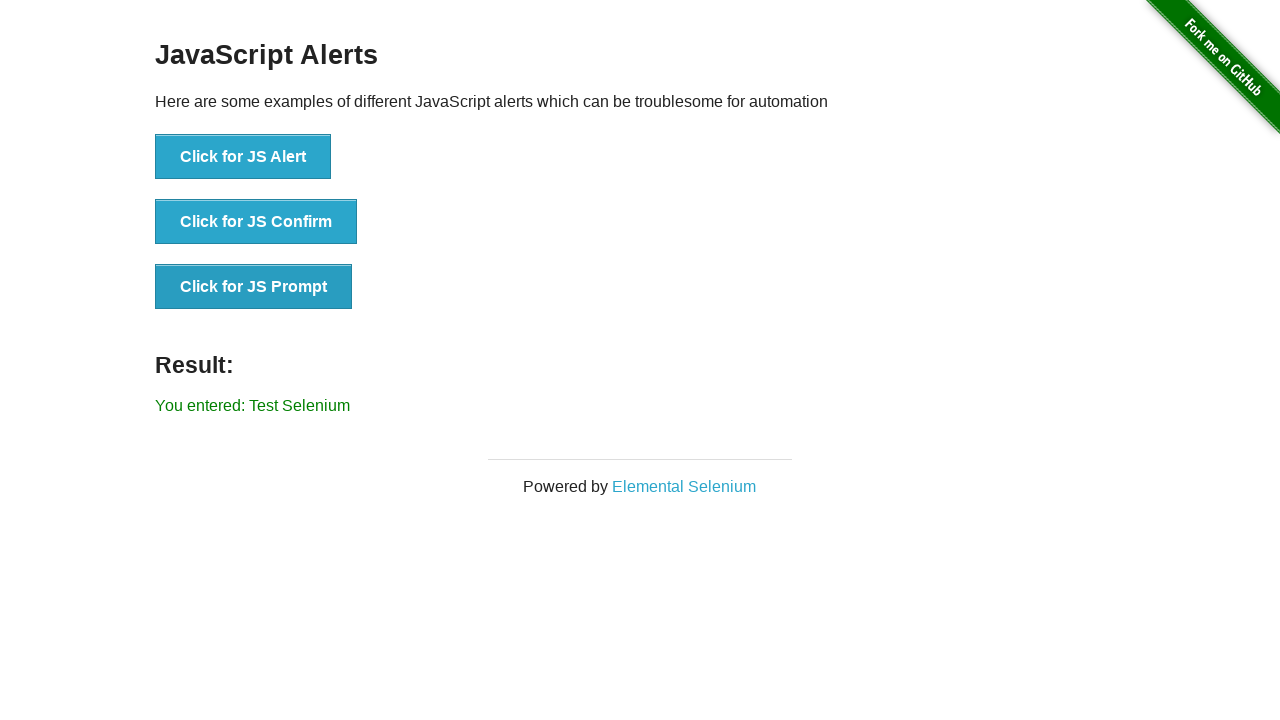

Waited for result element to load
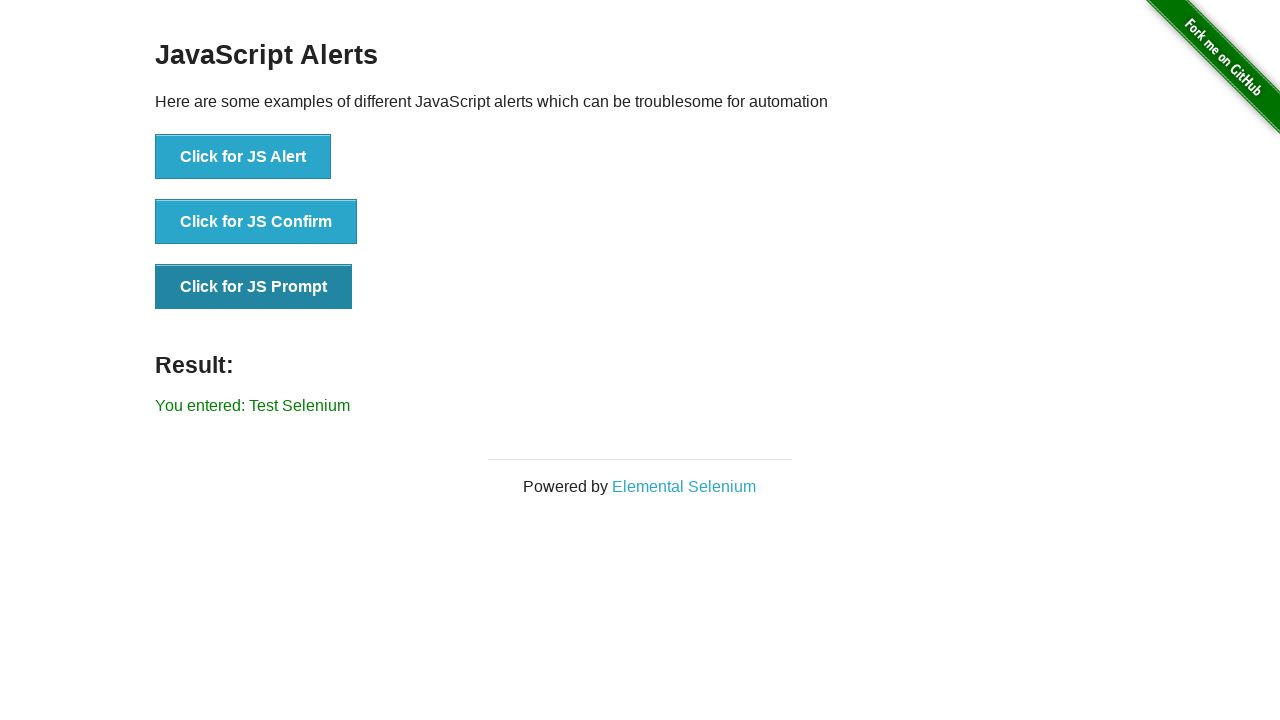

Retrieved result text from the page
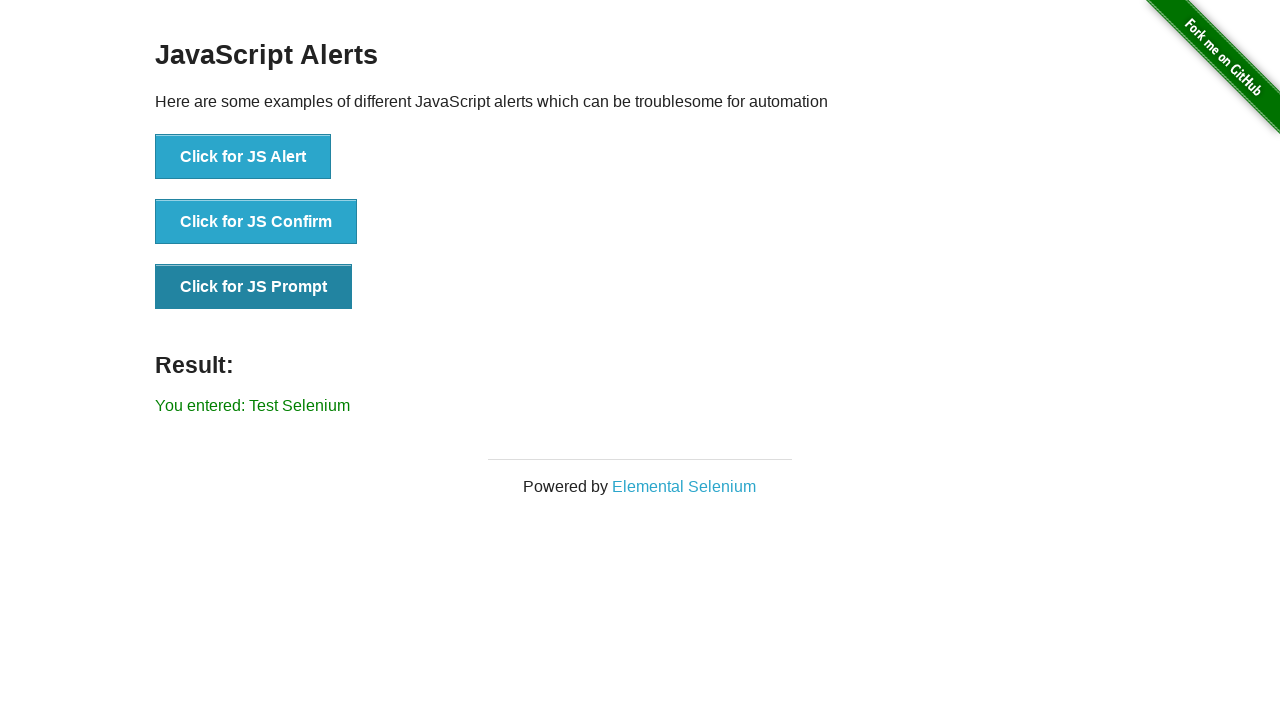

Verified that input text 'Test Selenium' appears in result
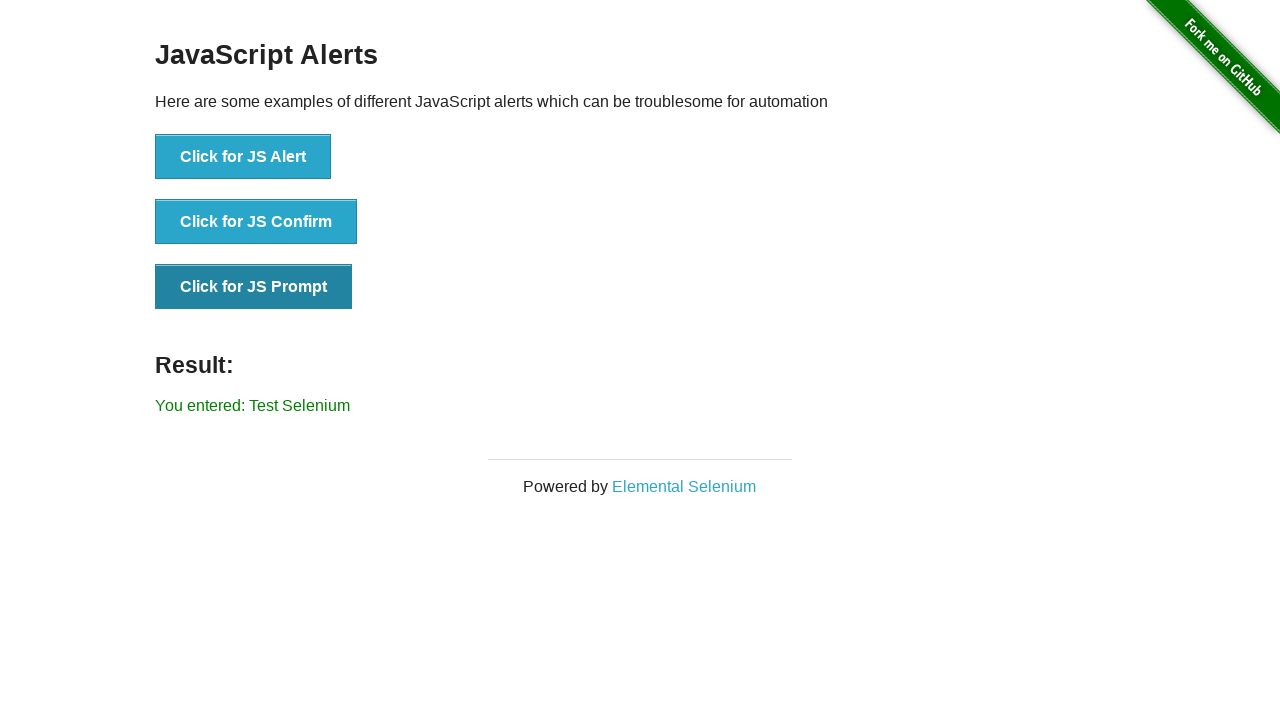

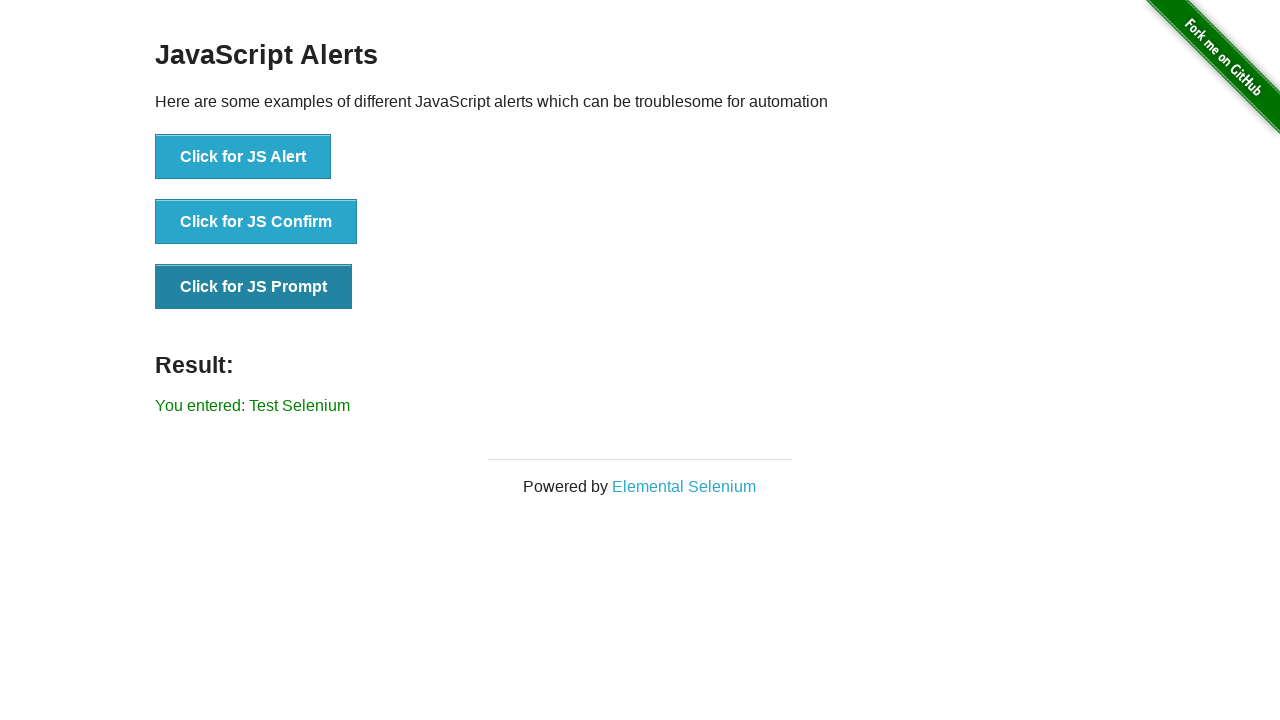